Navigates to JPL Space image gallery and clicks the FULL IMAGE button to view the full-size featured image

Starting URL: https://data-class-jpl-space.s3.amazonaws.com/JPL_Space/index.html

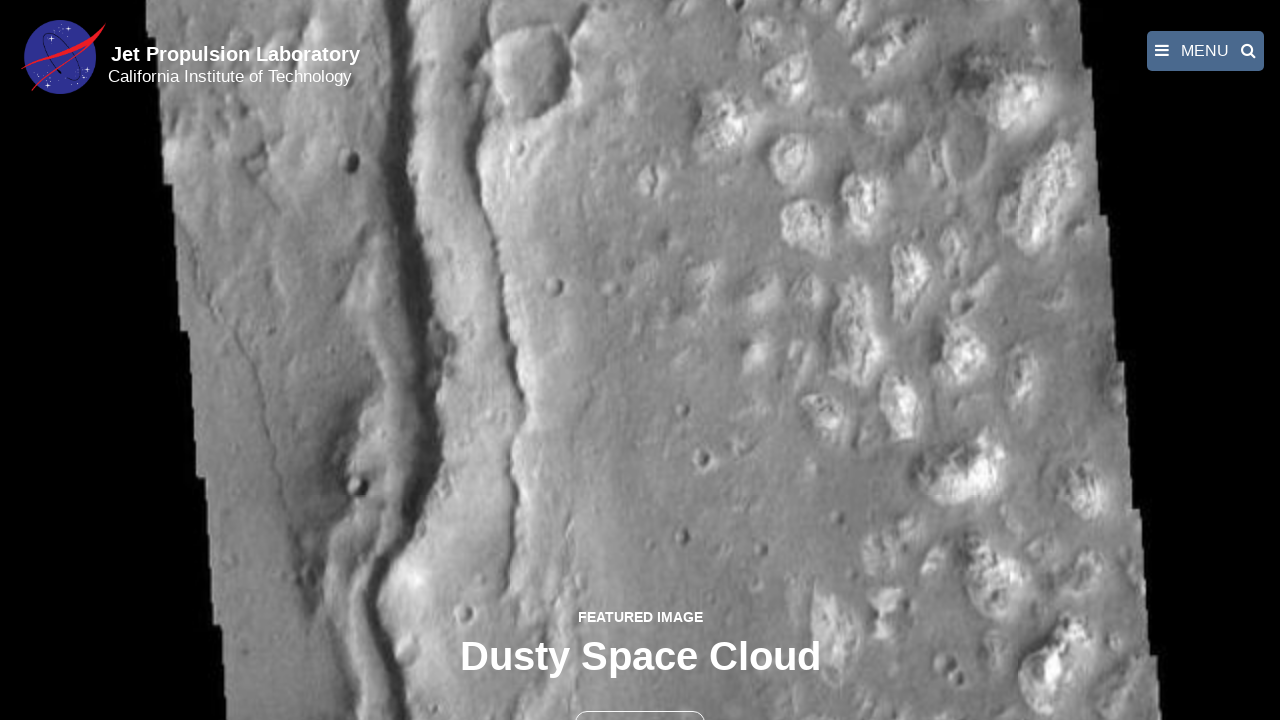

Navigated to JPL Space image gallery
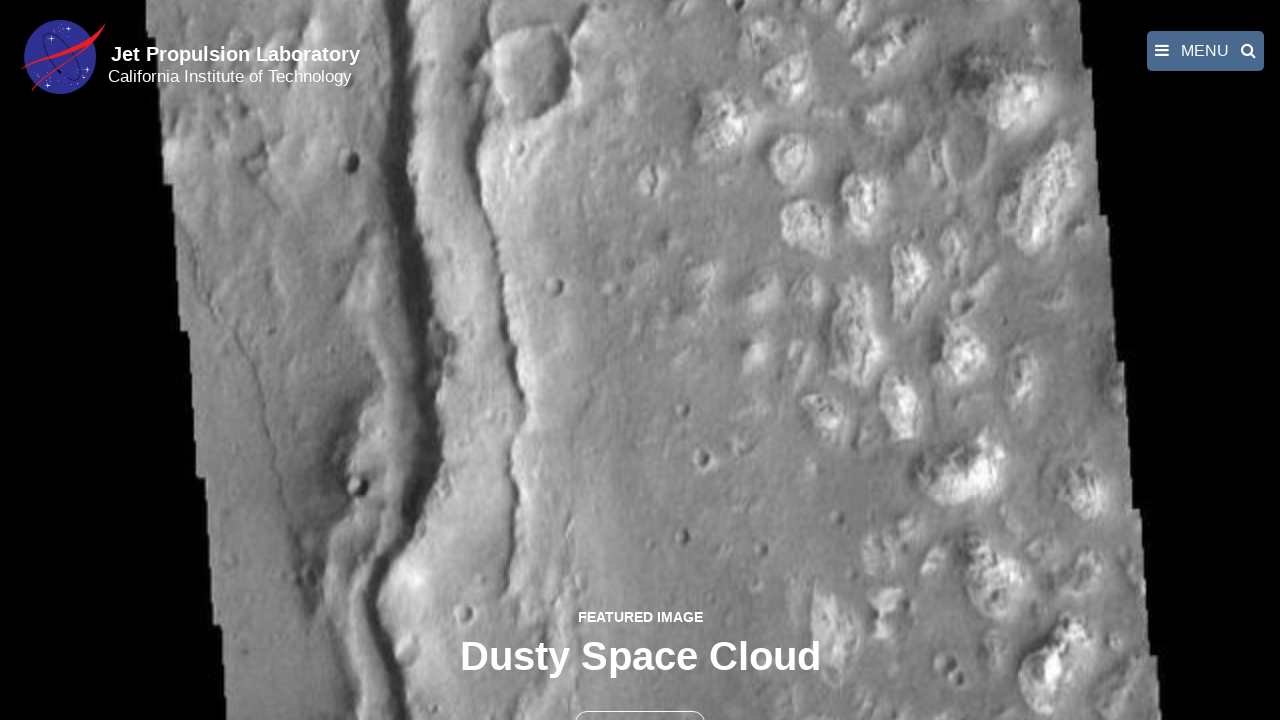

Clicked FULL IMAGE button to view full-size featured image at (640, 362) on a:has-text('FULL IMAGE')
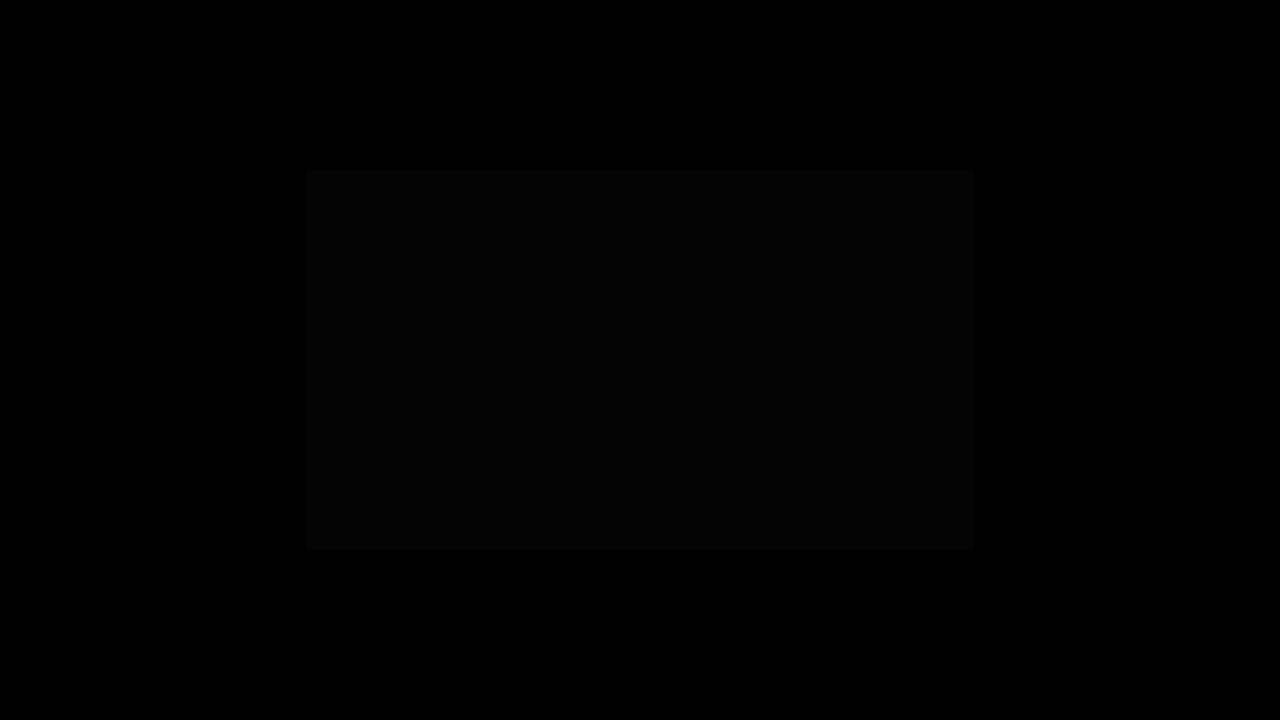

Full-size image loaded in fancybox
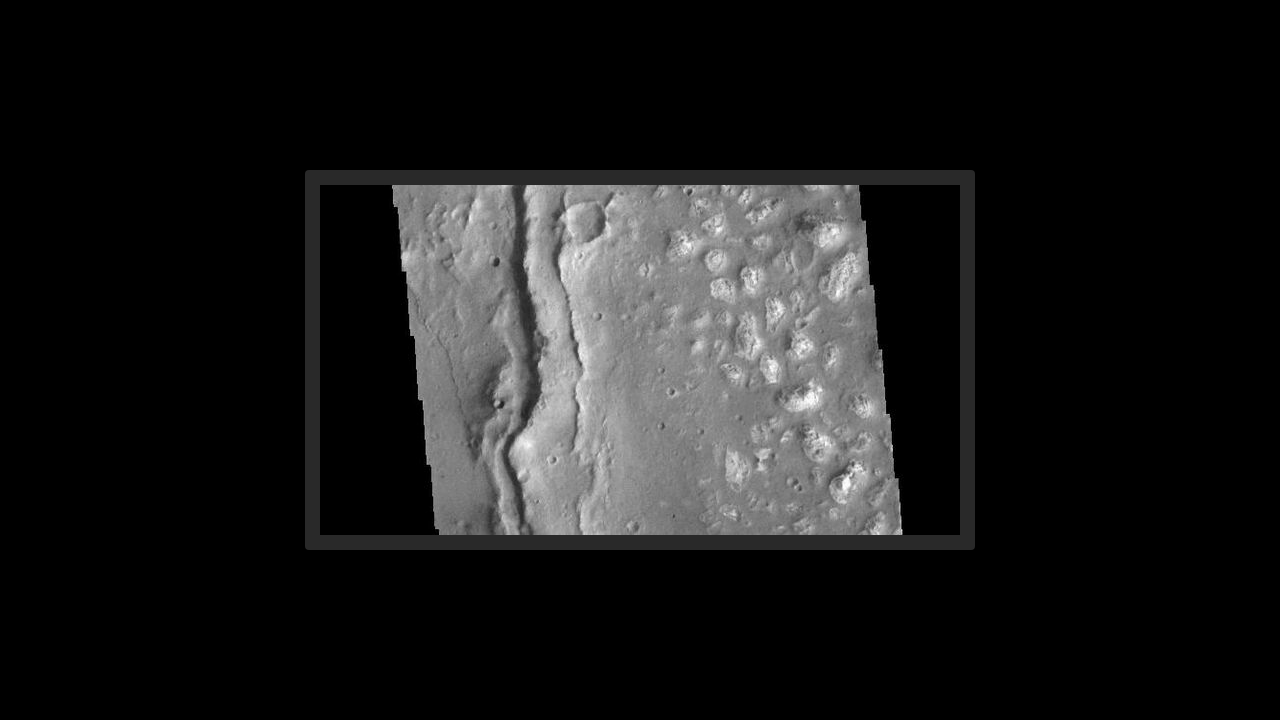

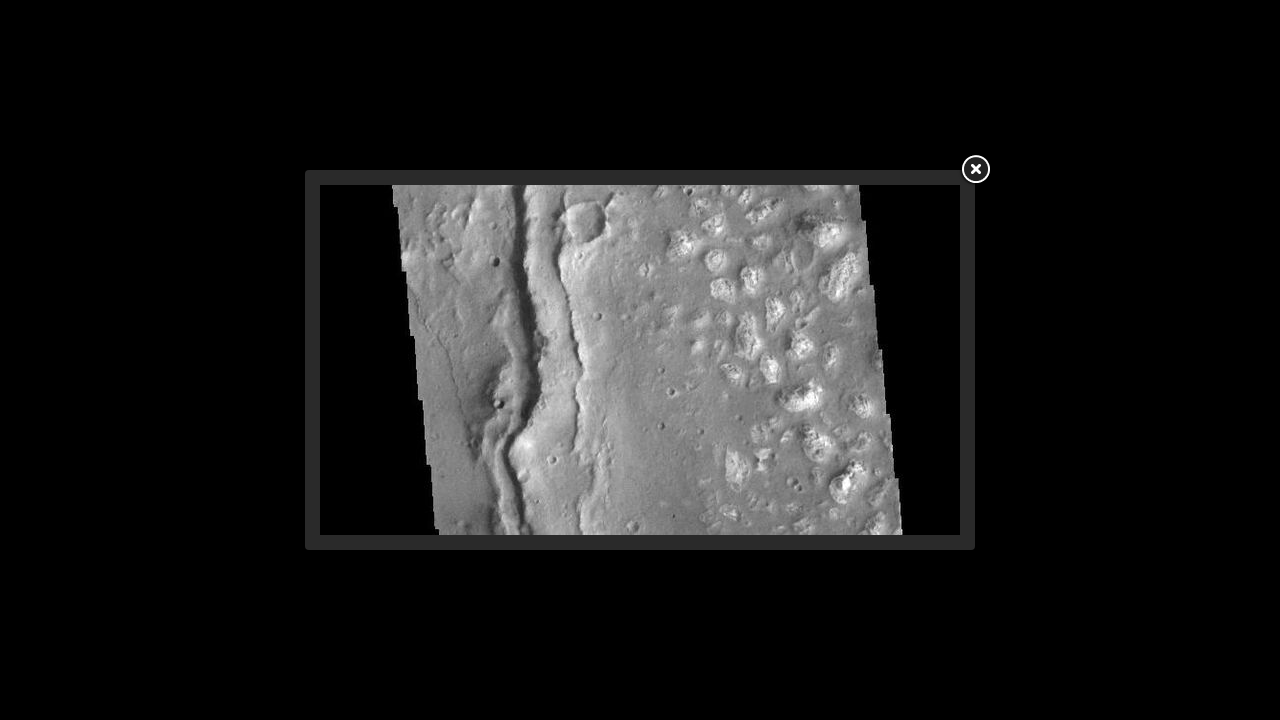